Tests that new todo items are appended to the bottom of the list by creating 3 items

Starting URL: https://demo.playwright.dev/todomvc

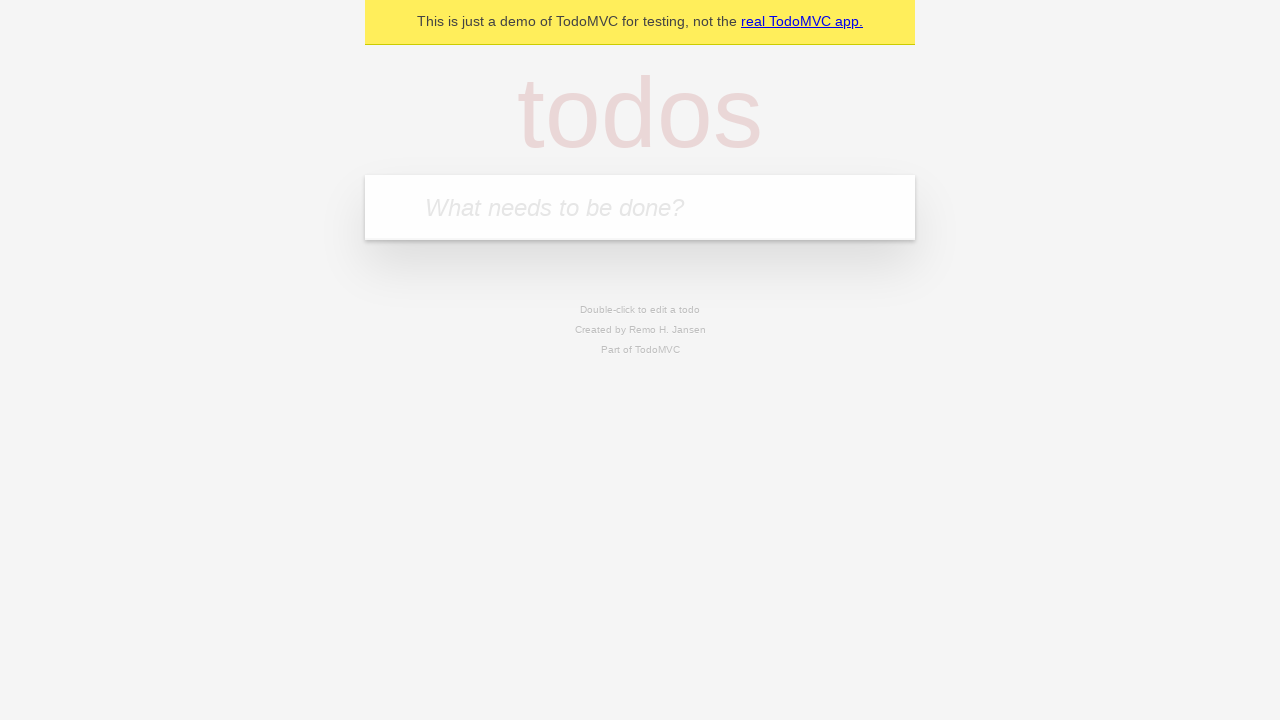

Located the todo input field
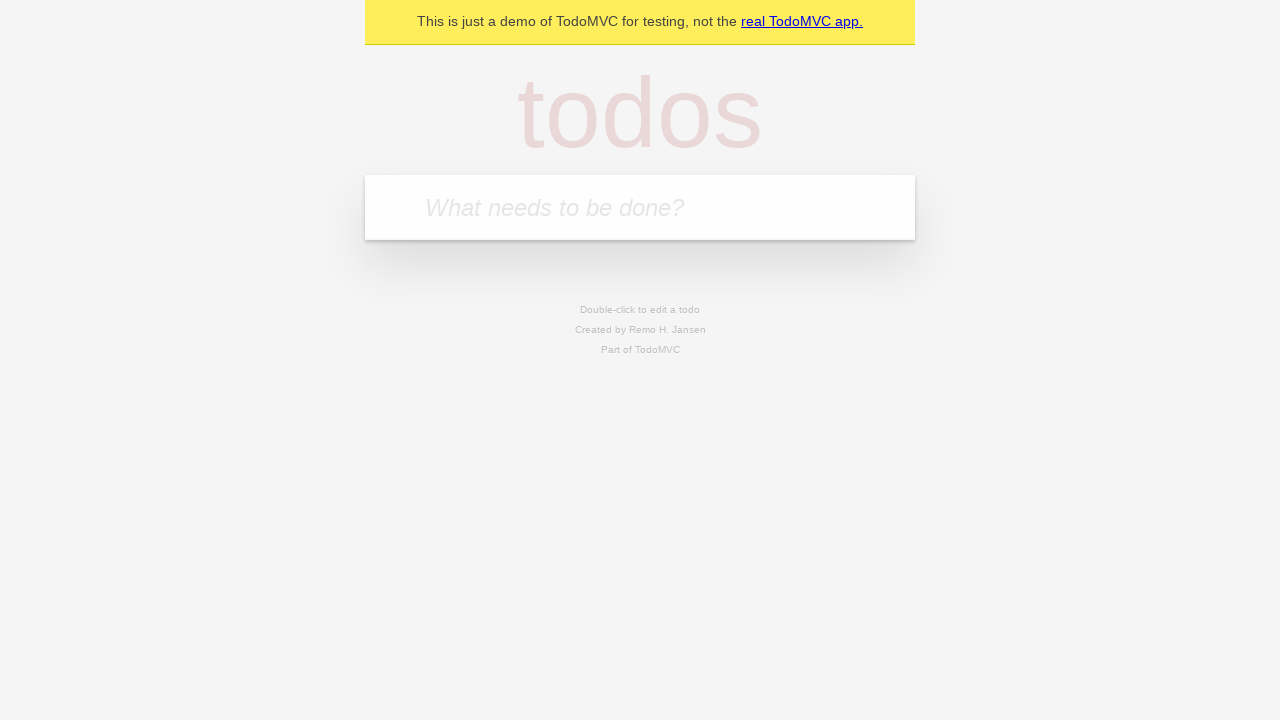

Filled todo input with 'buy some cheese' on internal:attr=[placeholder="What needs to be done?"i]
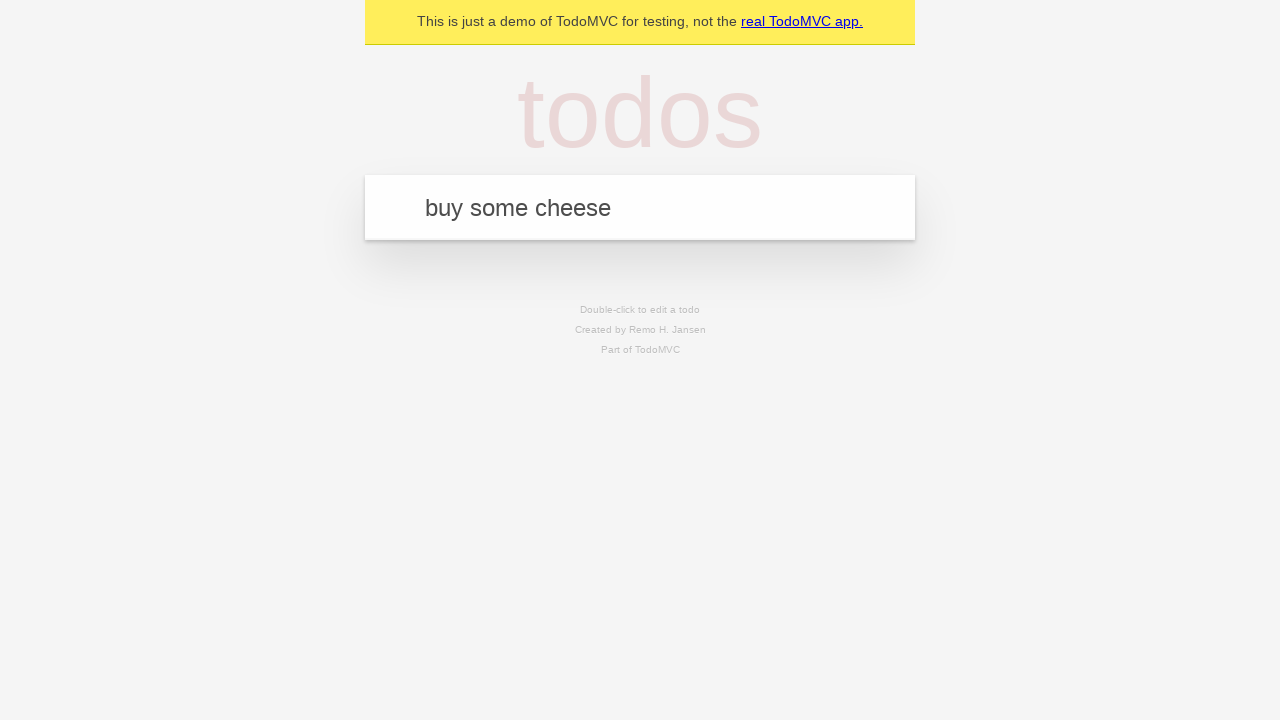

Pressed Enter to add 'buy some cheese' to the list on internal:attr=[placeholder="What needs to be done?"i]
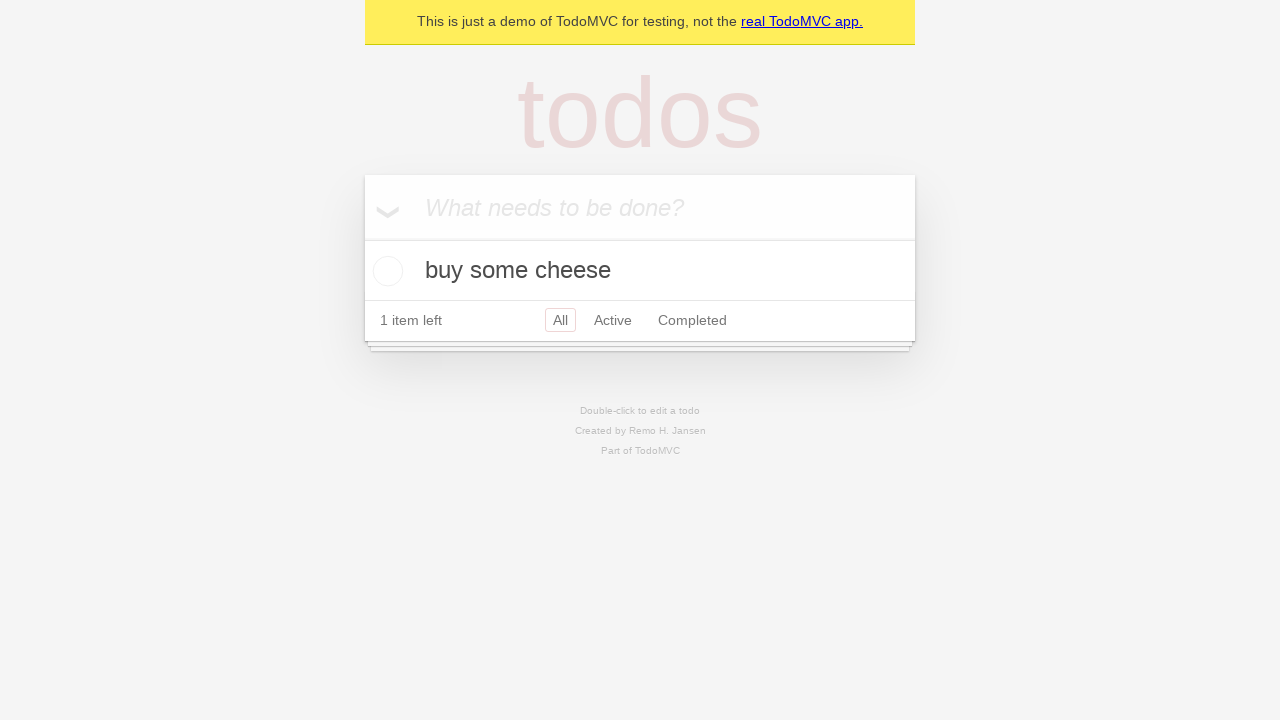

Filled todo input with 'feed the cat' on internal:attr=[placeholder="What needs to be done?"i]
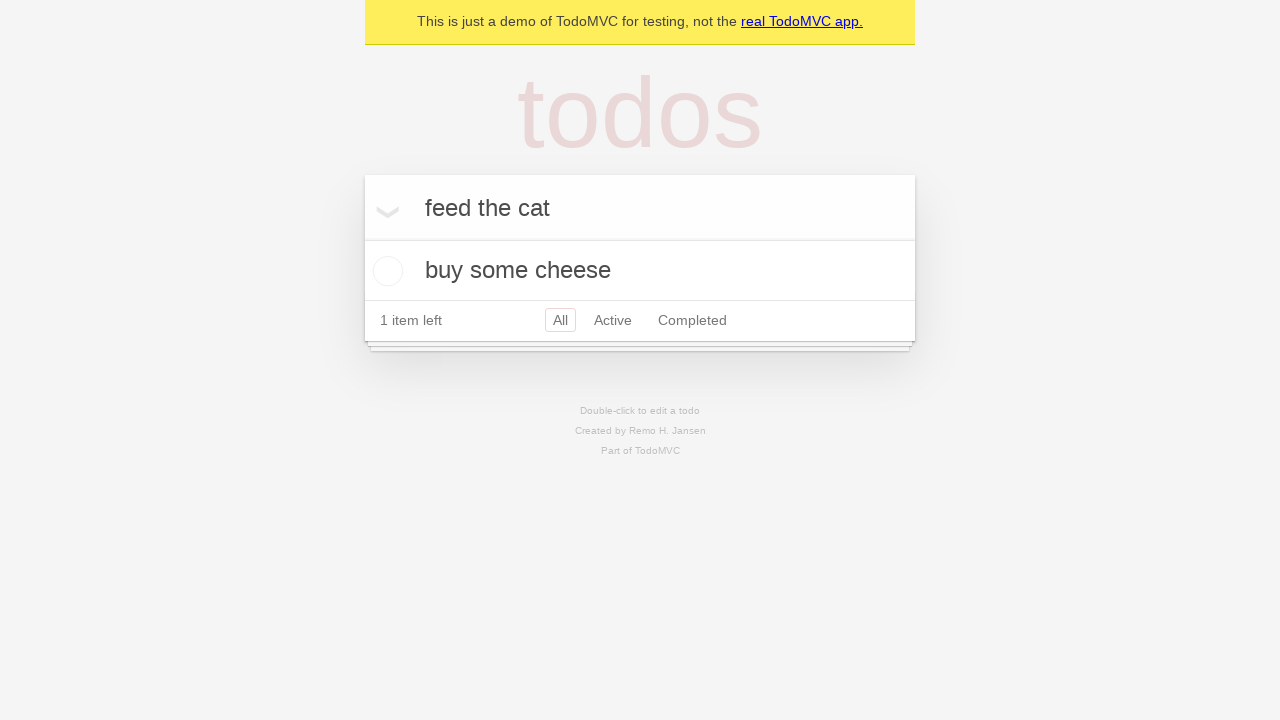

Pressed Enter to add 'feed the cat' to the list on internal:attr=[placeholder="What needs to be done?"i]
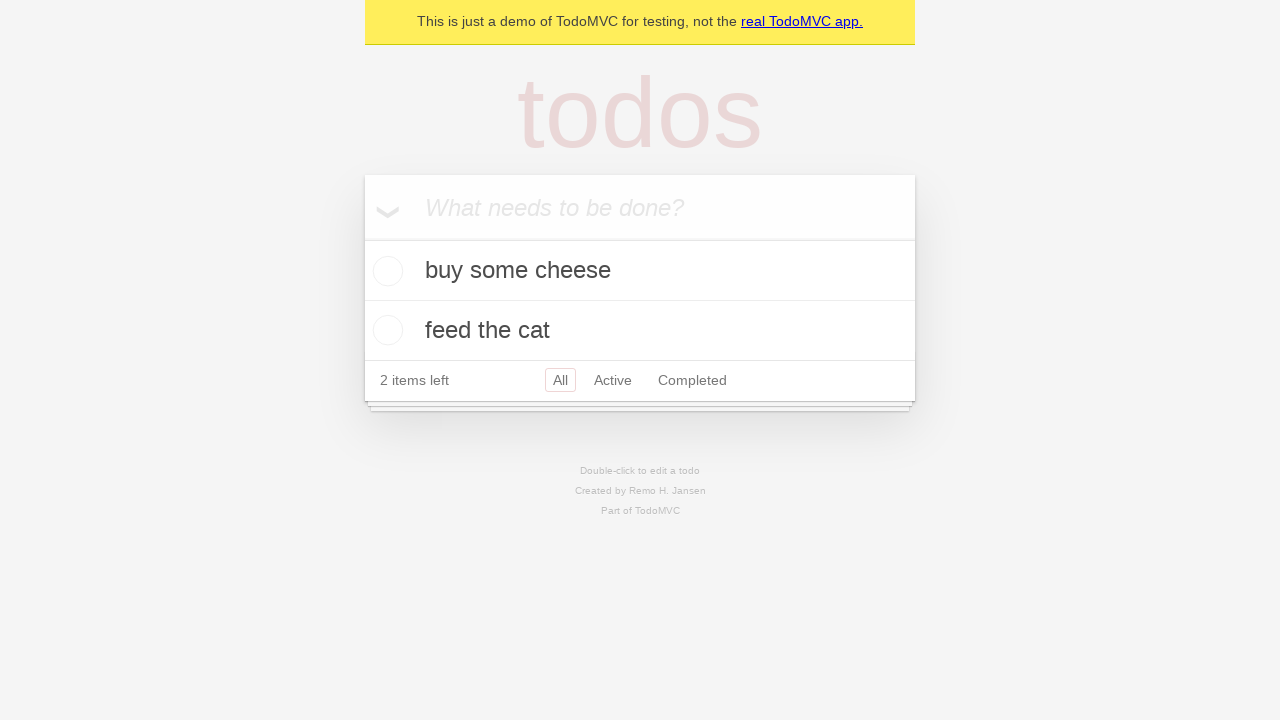

Filled todo input with 'book a doctors appointment' on internal:attr=[placeholder="What needs to be done?"i]
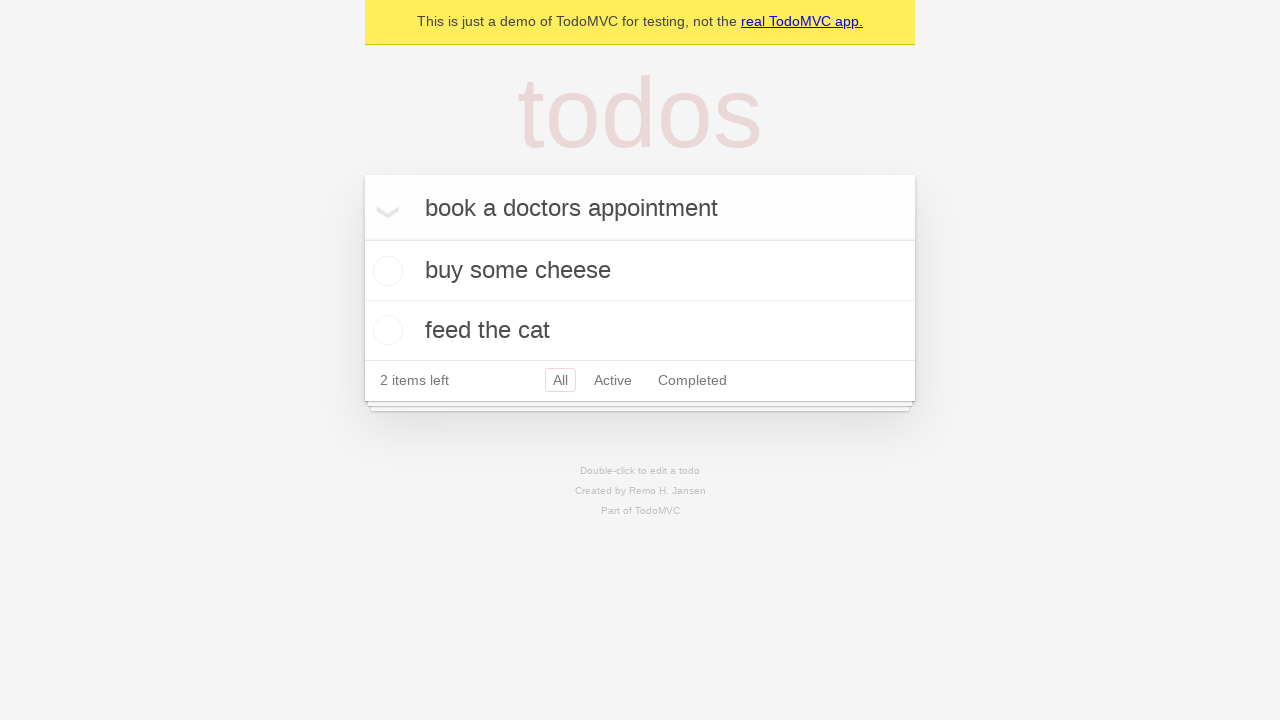

Pressed Enter to add 'book a doctors appointment' to the list on internal:attr=[placeholder="What needs to be done?"i]
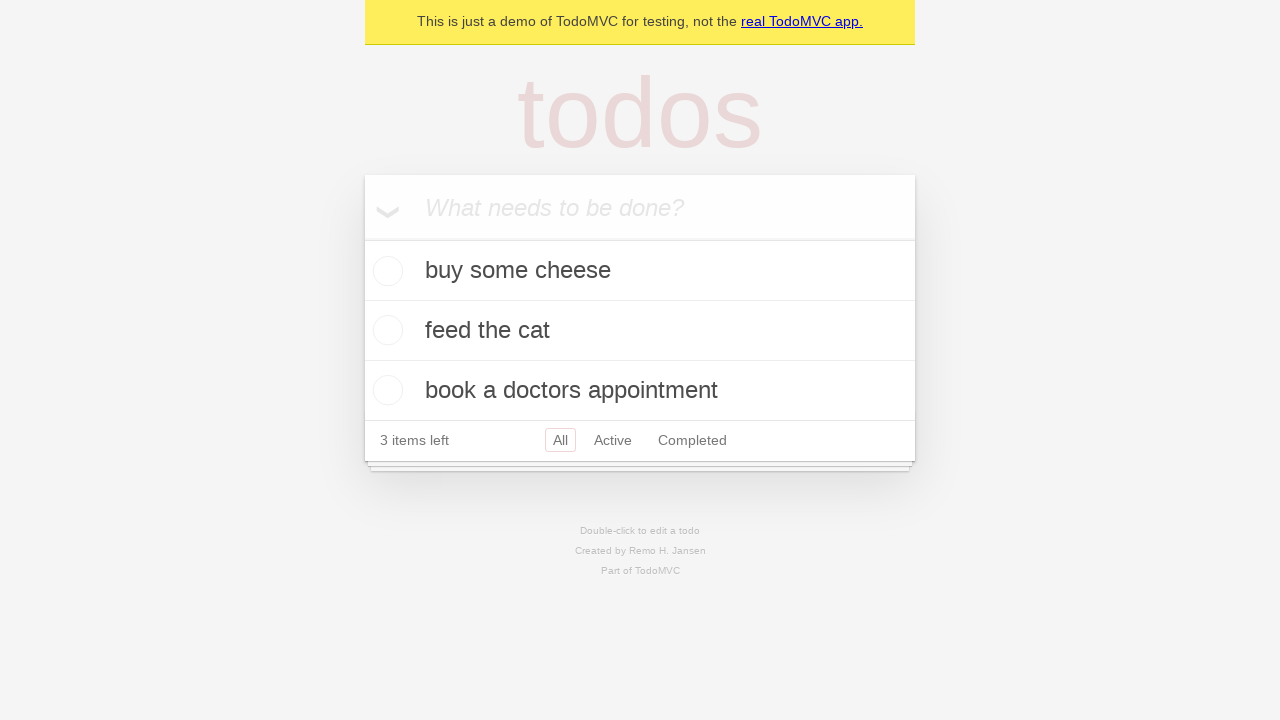

Todo count indicator appeared
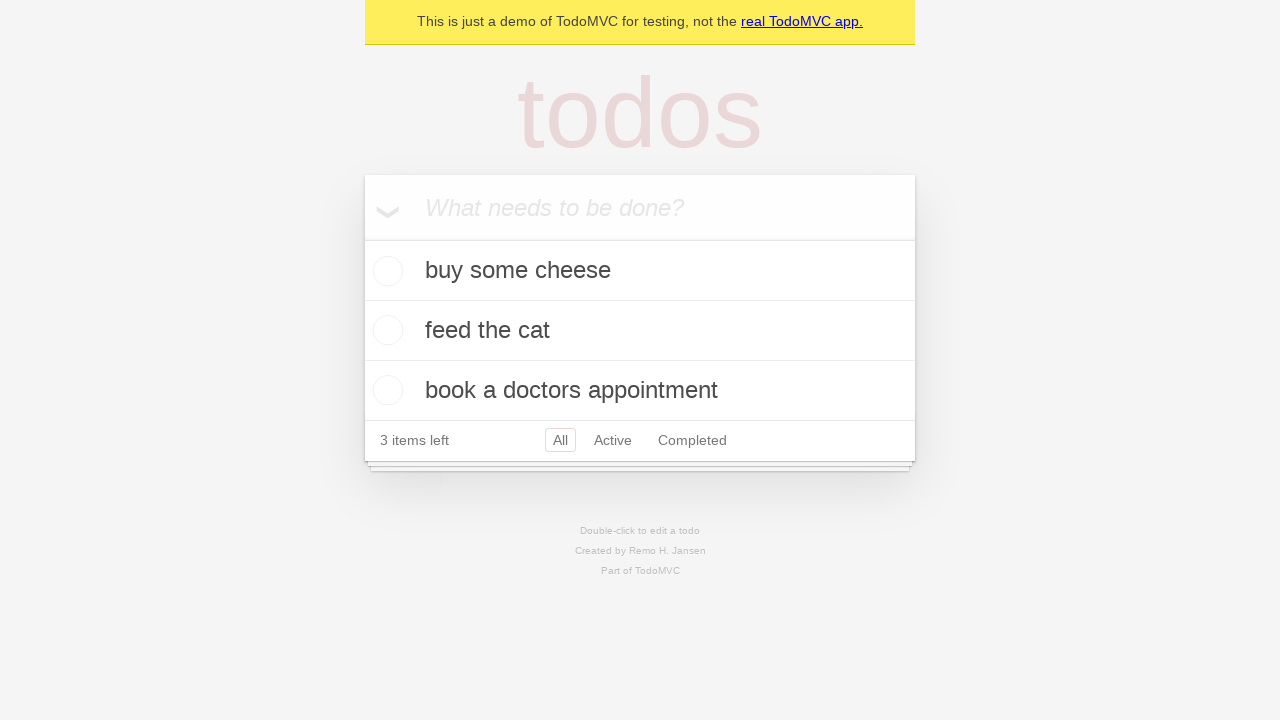

Verified that all 3 items were added to the list
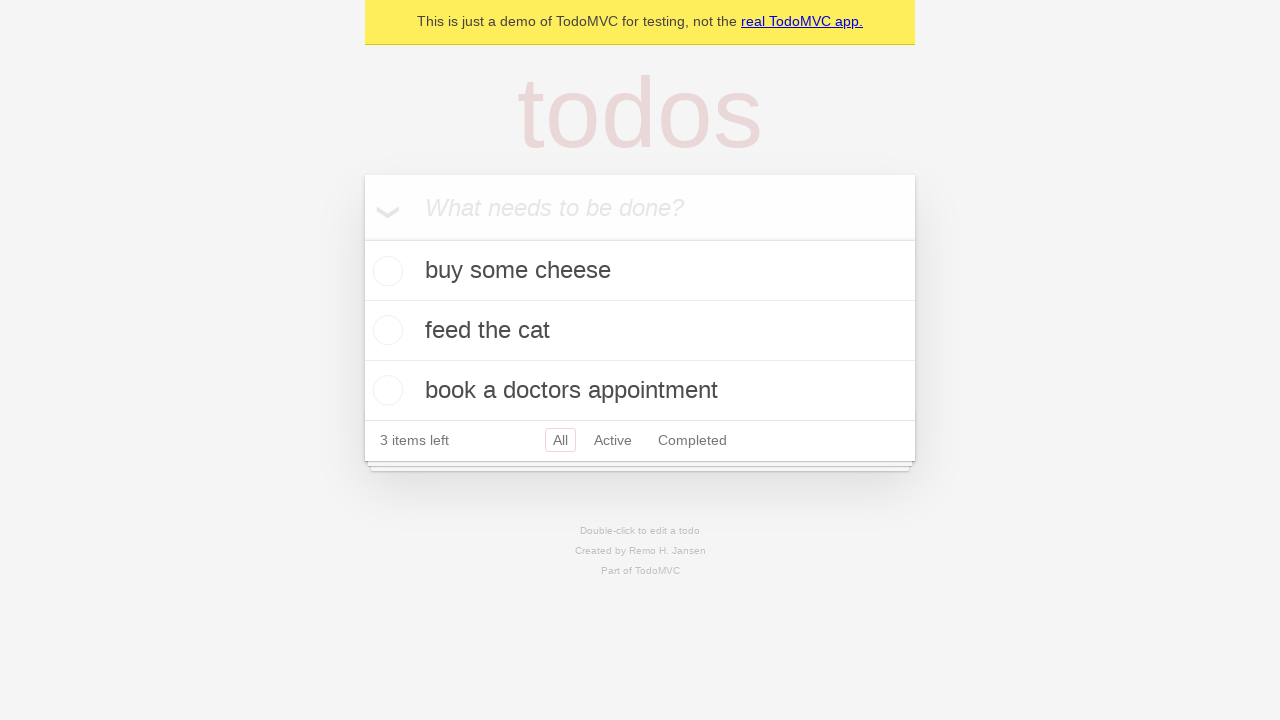

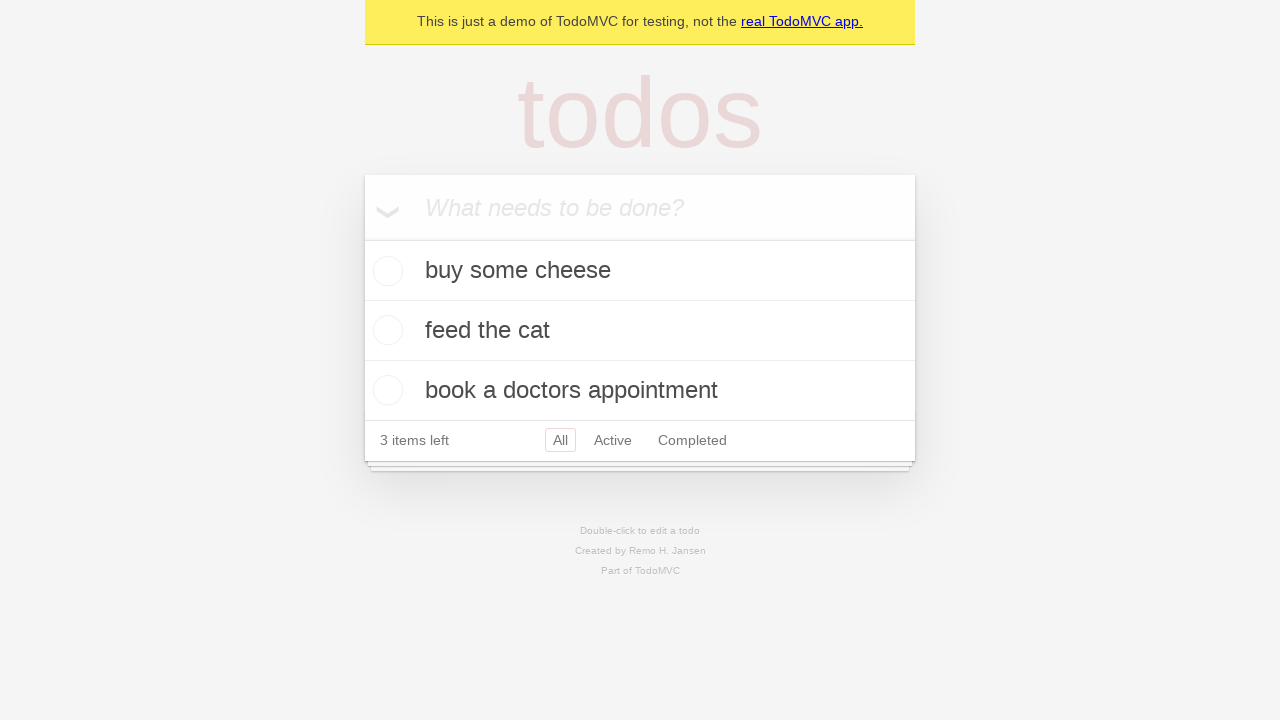